Fills out a practice form with personal information including name, email, gender, phone number, and date of birth

Starting URL: https://demoqa.com/automation-practice-form

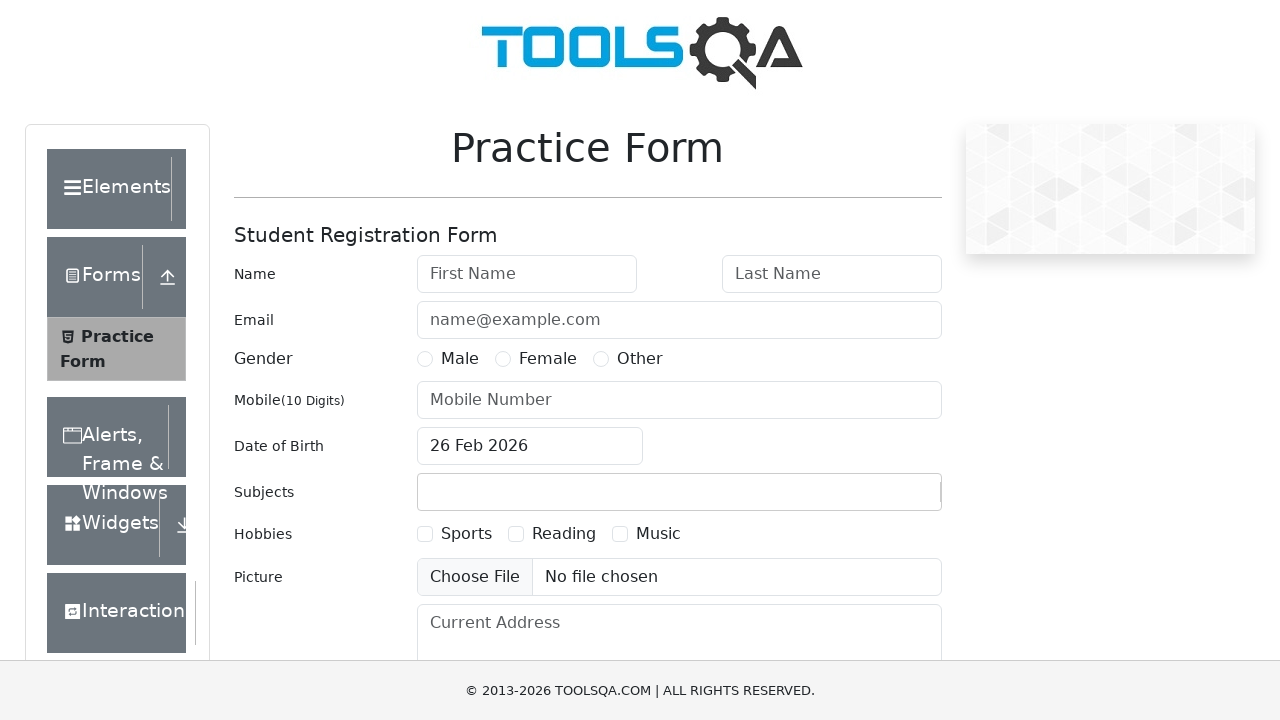

Filled first name field with 'Mohammad' on #firstName
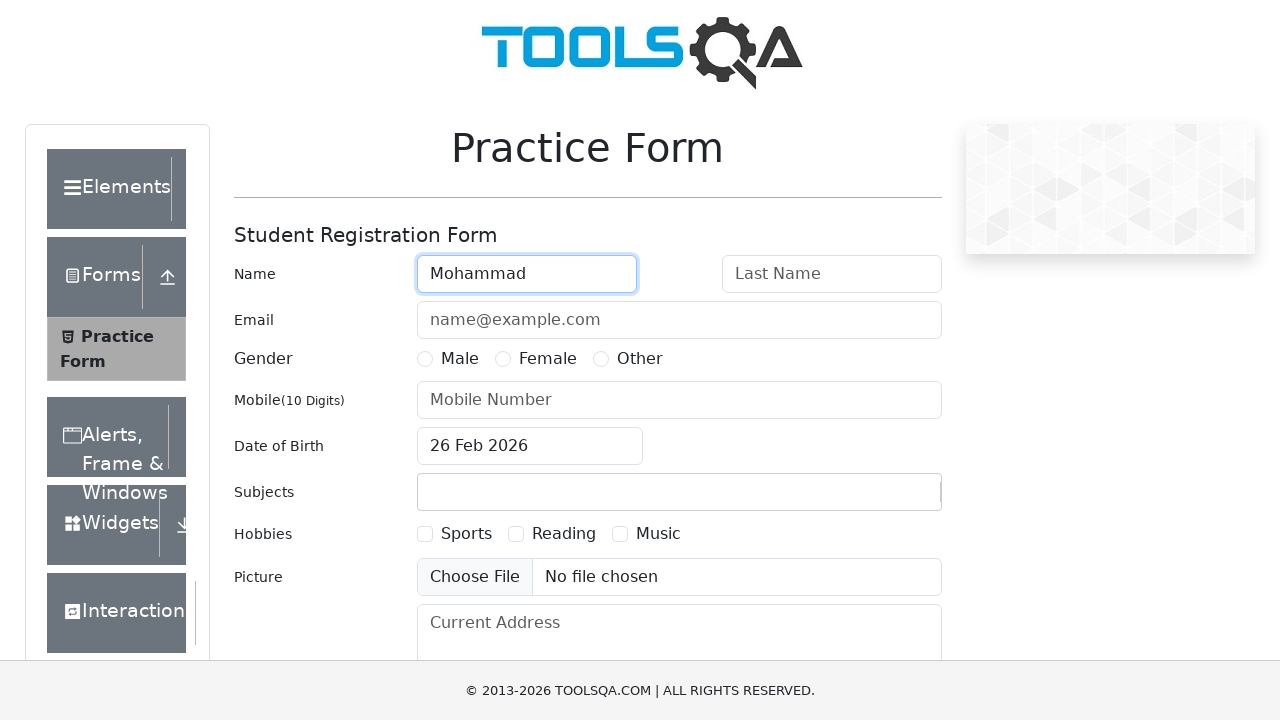

Filled last name field with 'Sumon' on #lastName
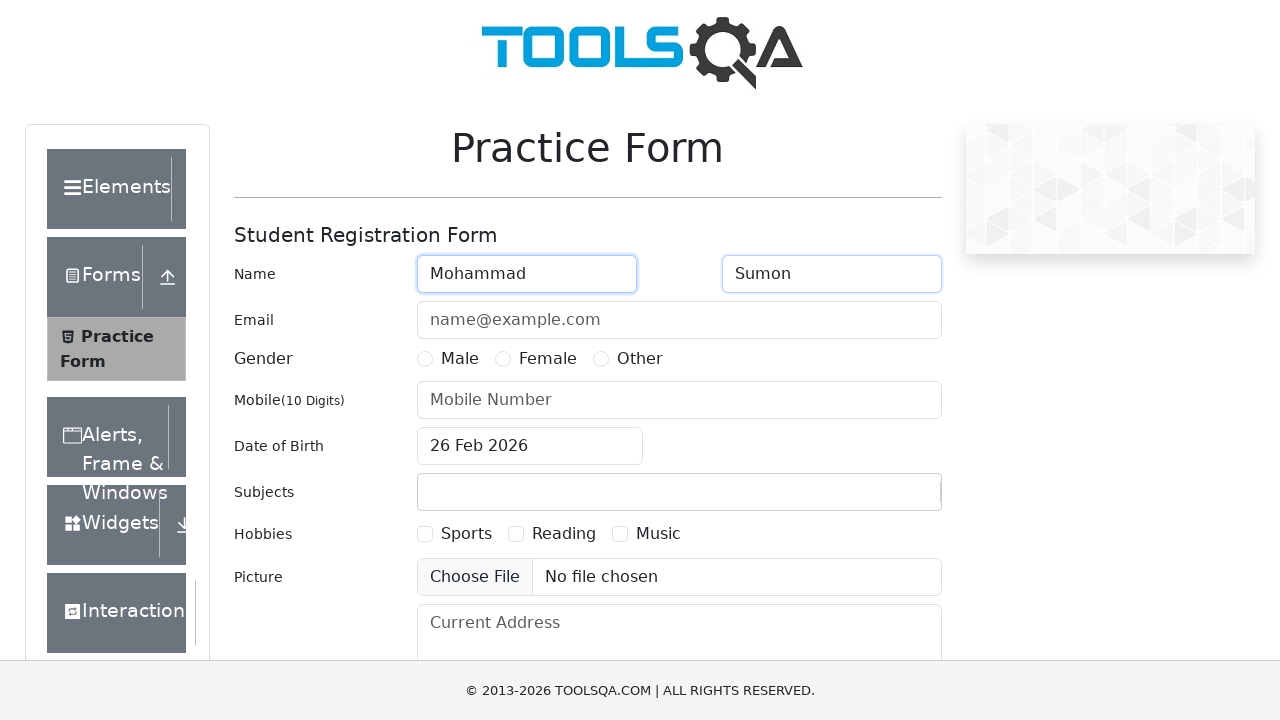

Filled email field with 'mohammad.sumon9897@gmail.com' on #userEmail
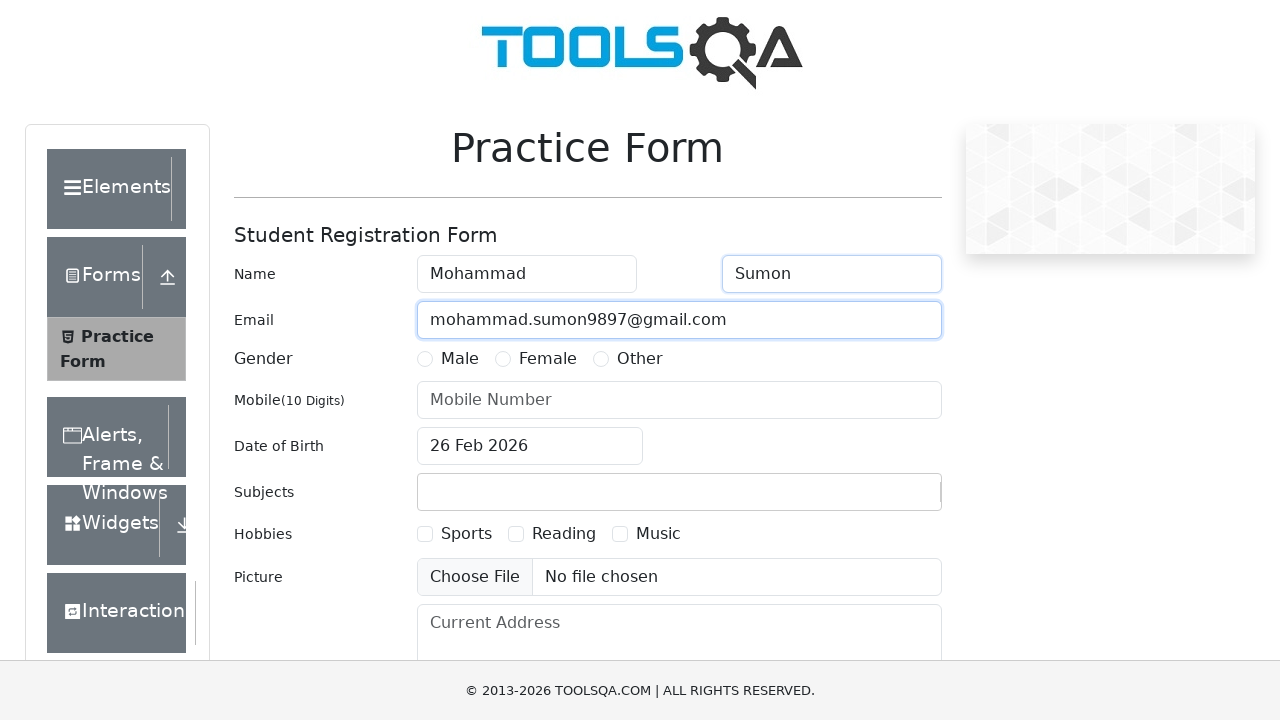

Selected Male gender option at (460, 359) on label:has-text('Male')
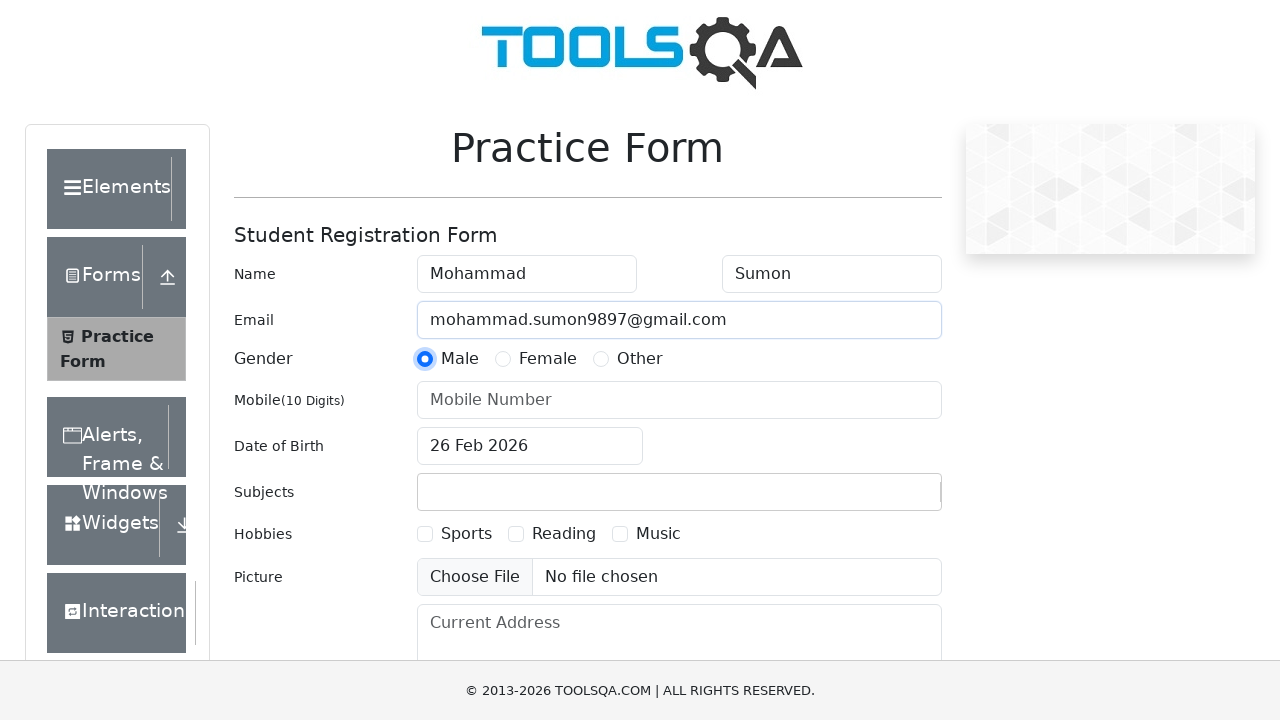

Filled phone number field with '1631057540' on #userNumber
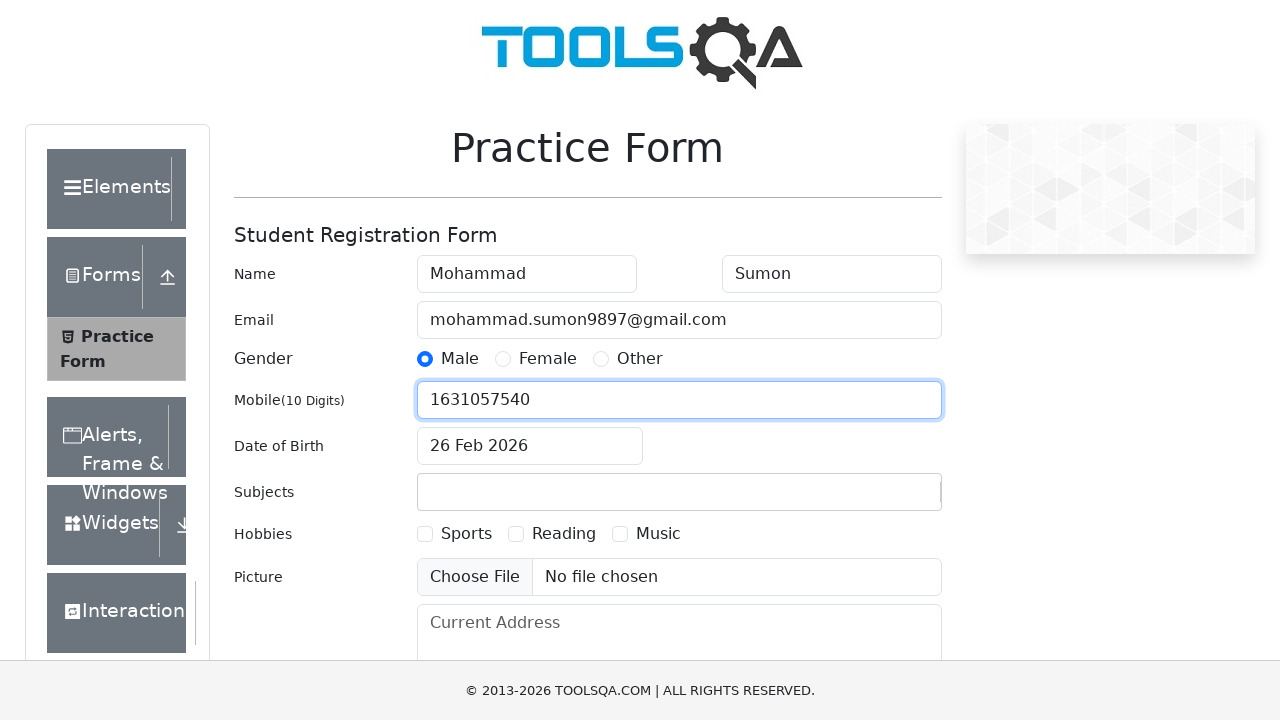

Filled date of birth field with '25 October 1999' on #dateOfBirthInput
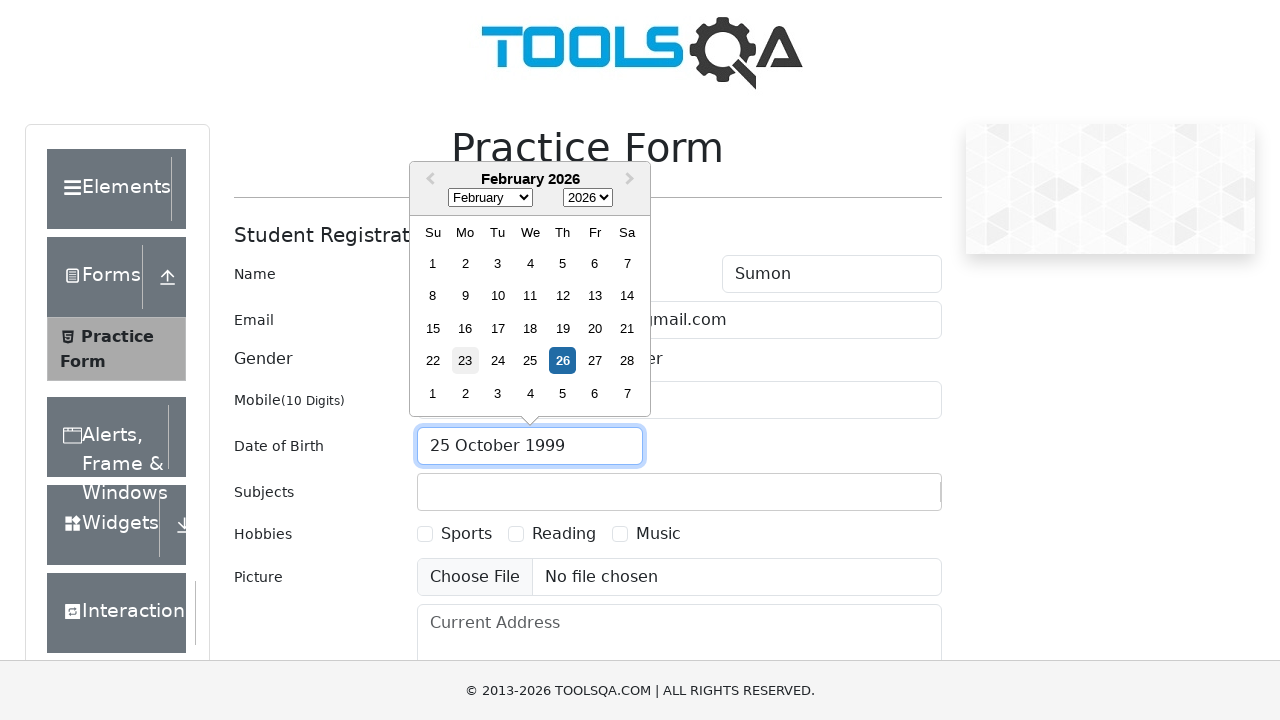

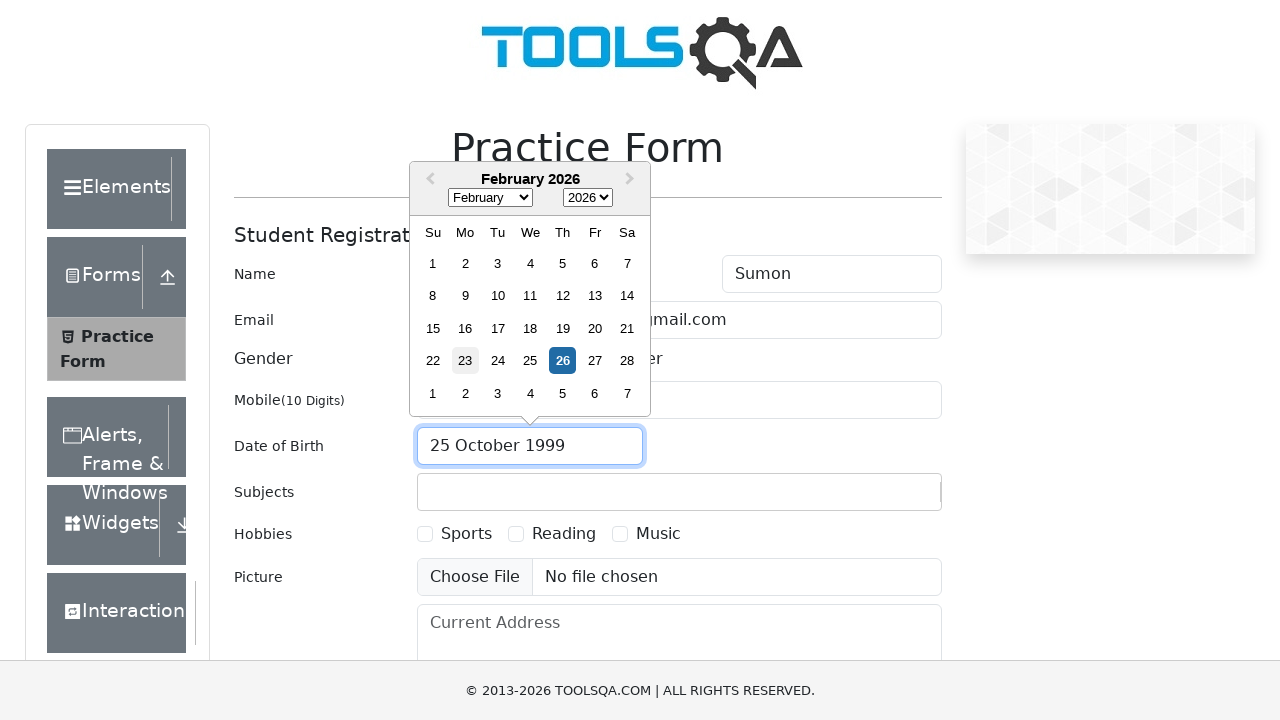